Tests clicking a button identified by its CSS class attribute on a UI testing playground page

Starting URL: http://uitestingplayground.com/classattr

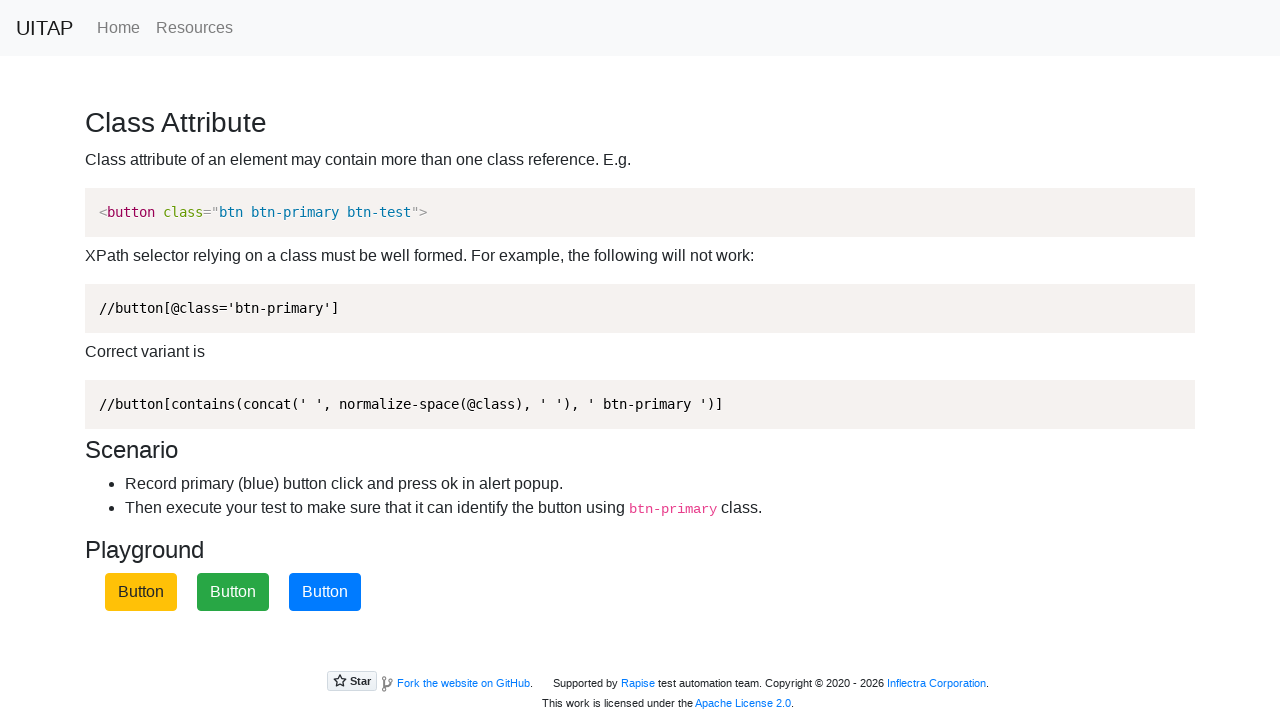

Navigated to UI testing playground class attribute page
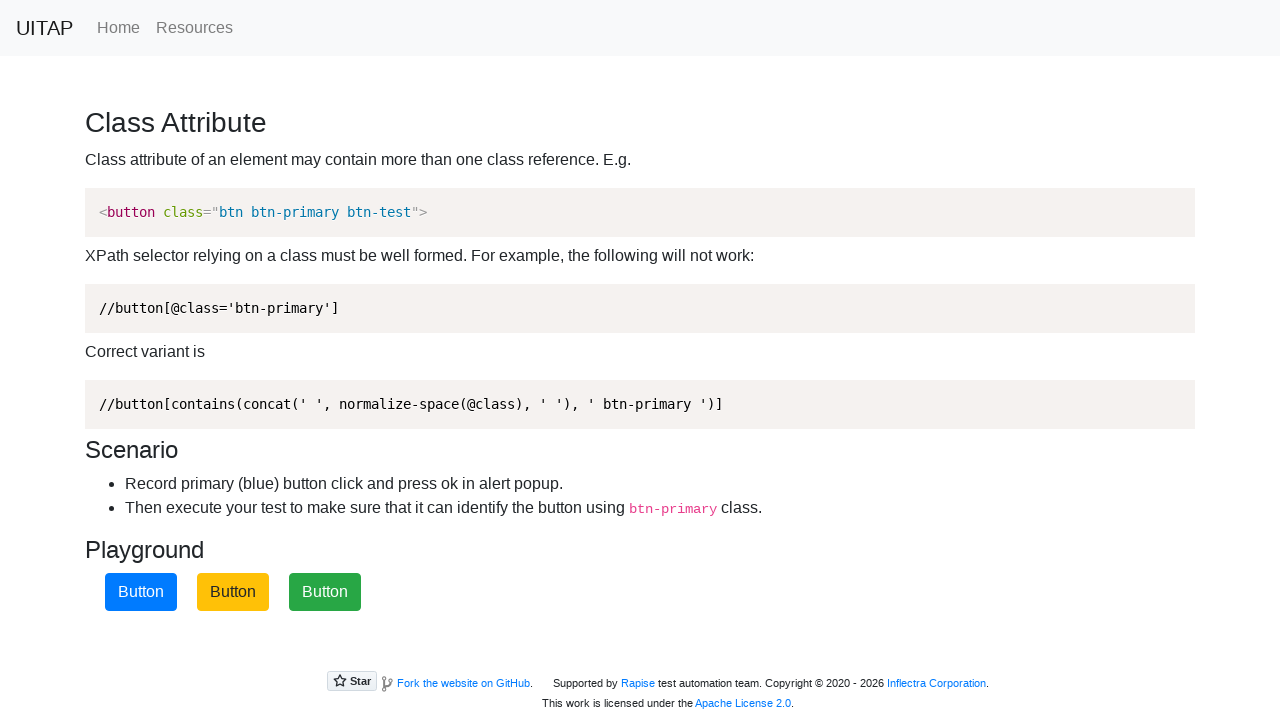

Clicked button identified by CSS class '.btn-primary' at (141, 592) on .btn-primary
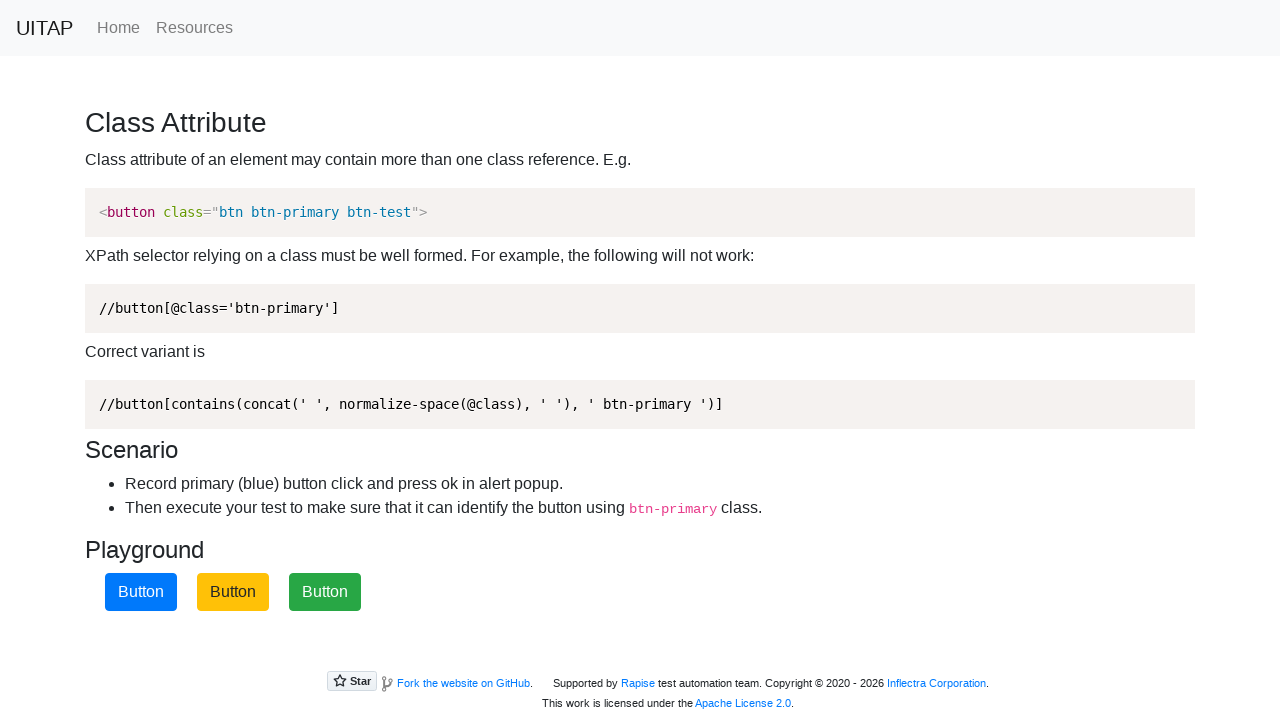

Set up dialog handler to accept alerts
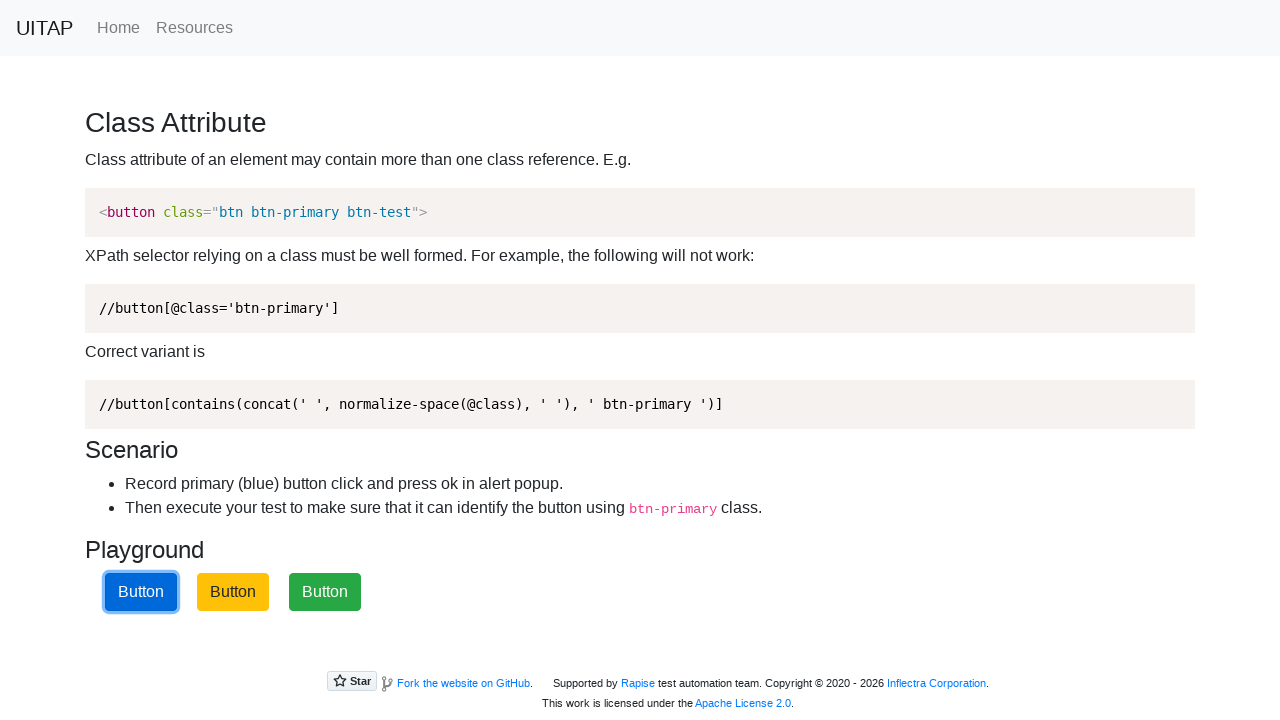

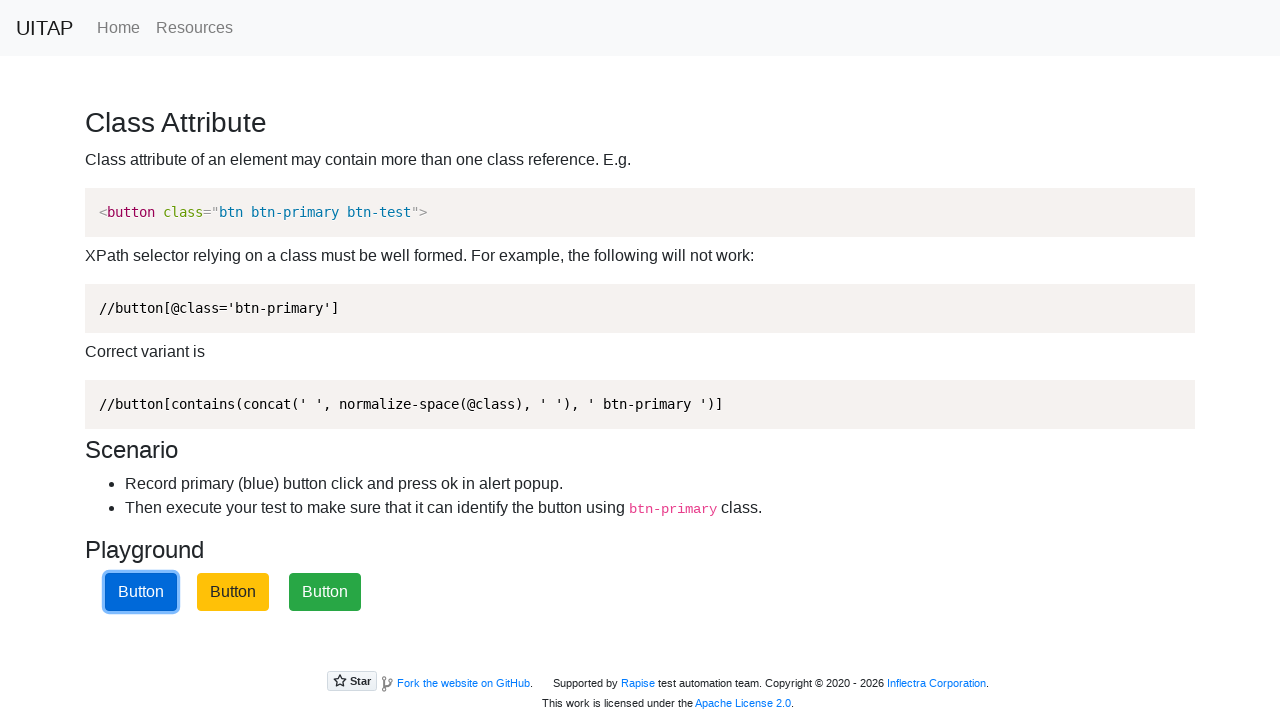